Tests YouTube search functionality by searching for "Maxxsoft" and clicking on a filter button to find recent videos

Starting URL: https://www.youtube.com/

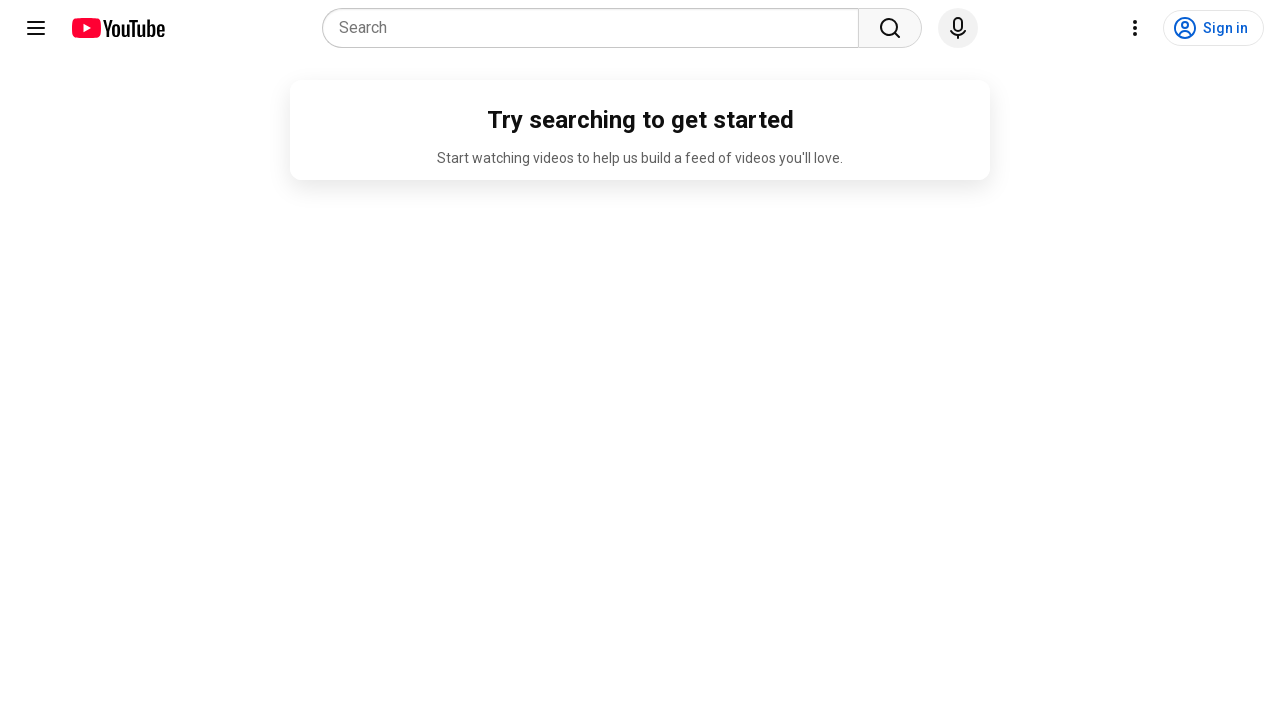

Filled YouTube search box with 'Maxxsoft' on input.ytSearchboxComponentInput
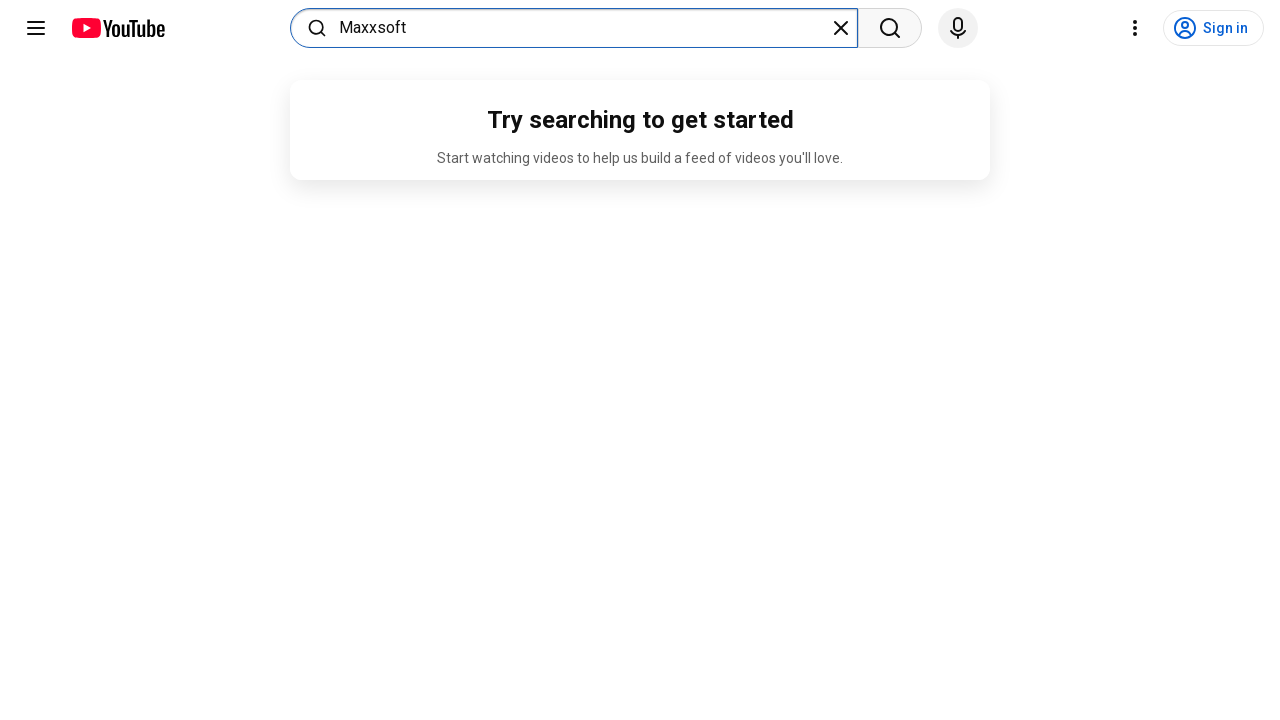

Clicked YouTube search button at (890, 28) on button.ytSearchboxComponentSearchButton
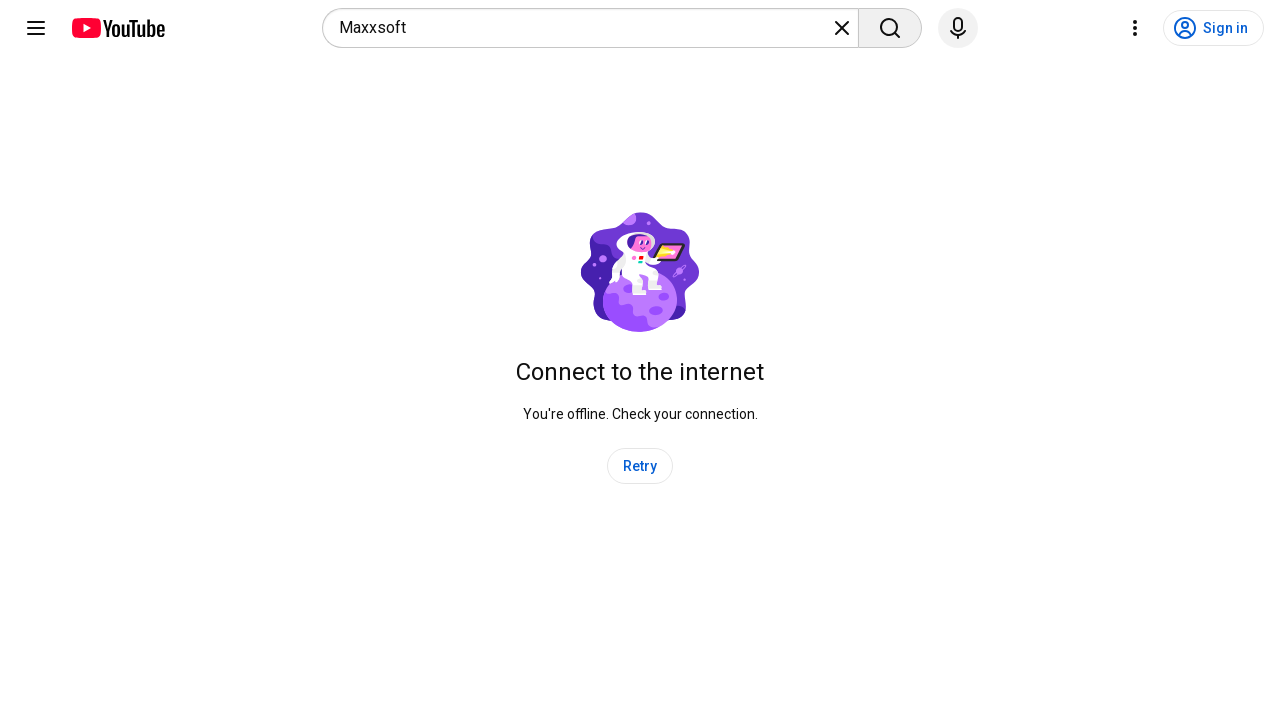

Search results page loaded
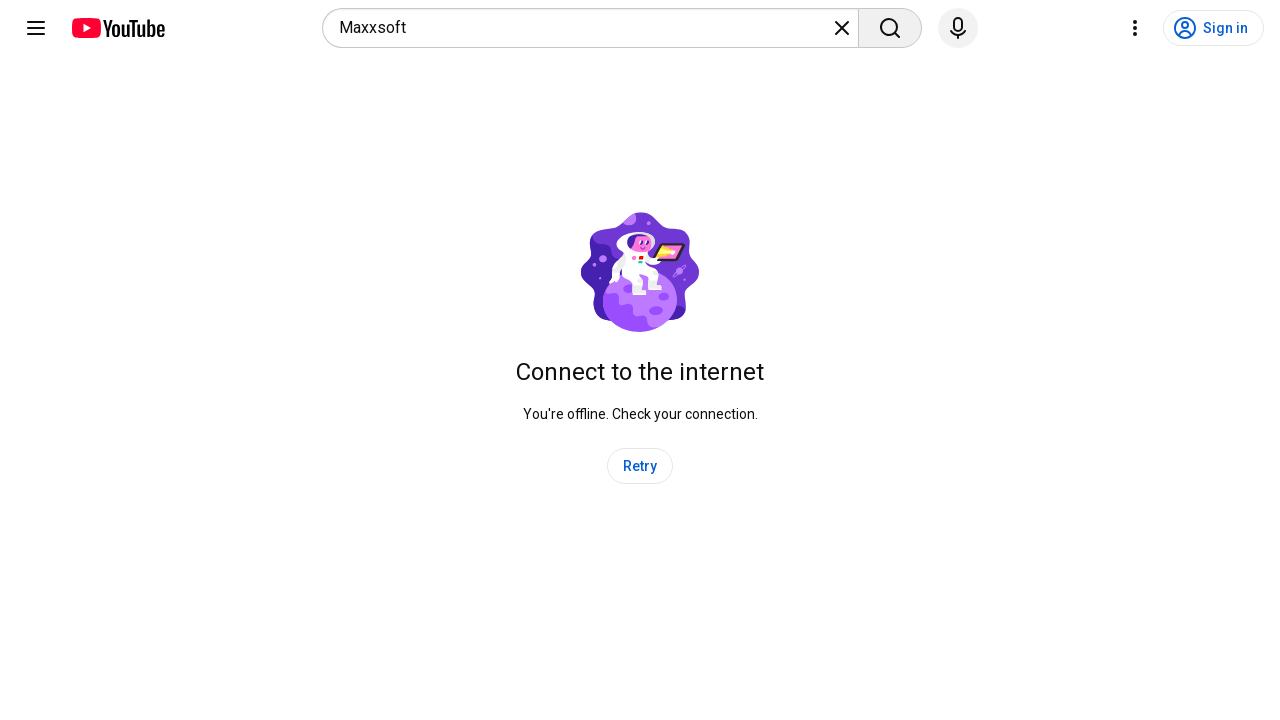

Clicked filter button to find recent videos at (958, 28) on button.yt-spec-button-shape-next.yt-spec-button-shape-next--text.yt-spec-button-
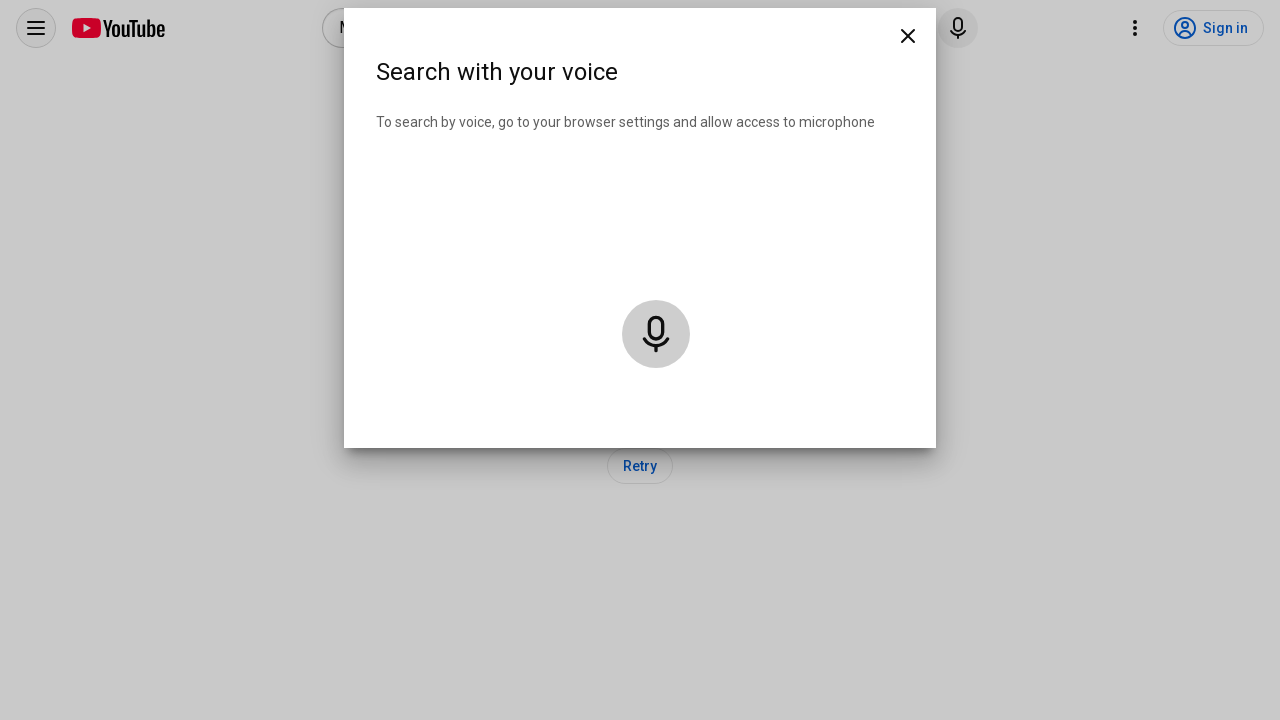

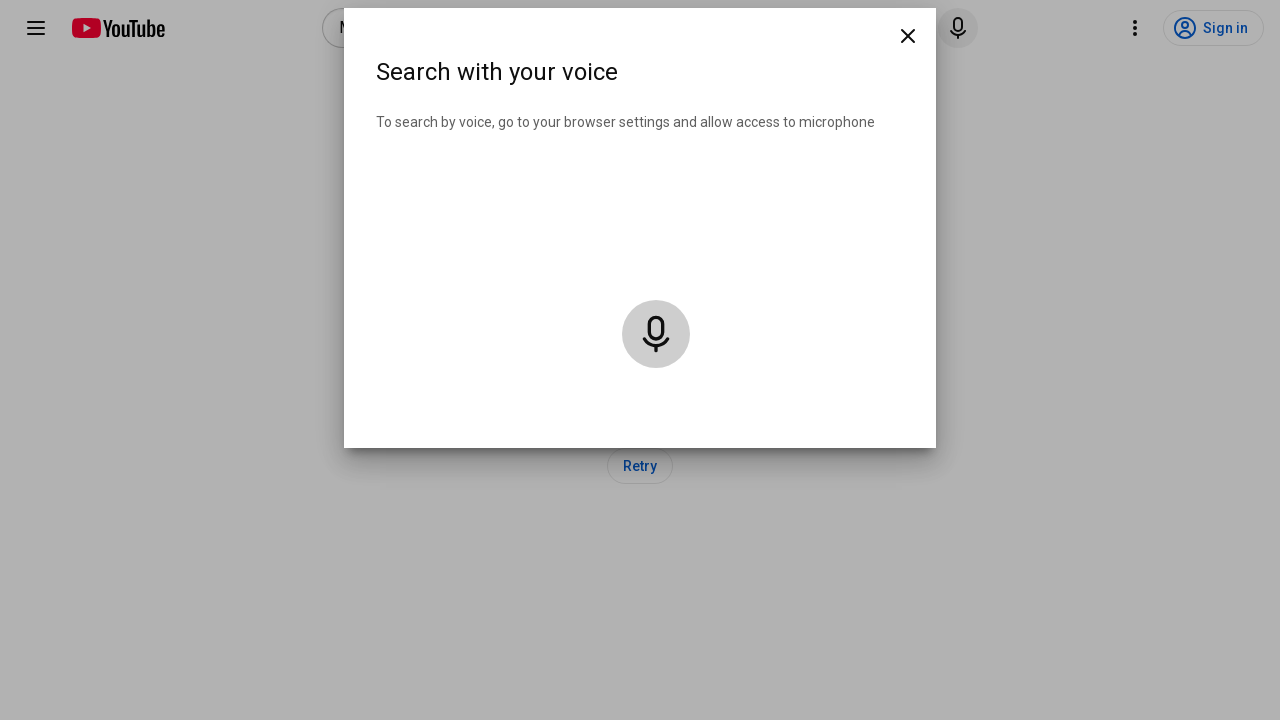